Tests state dropdown selection by selecting different options using various methods (visible text, value, and index) and verifies the final selection

Starting URL: https://practice.cydeo.com/dropdown

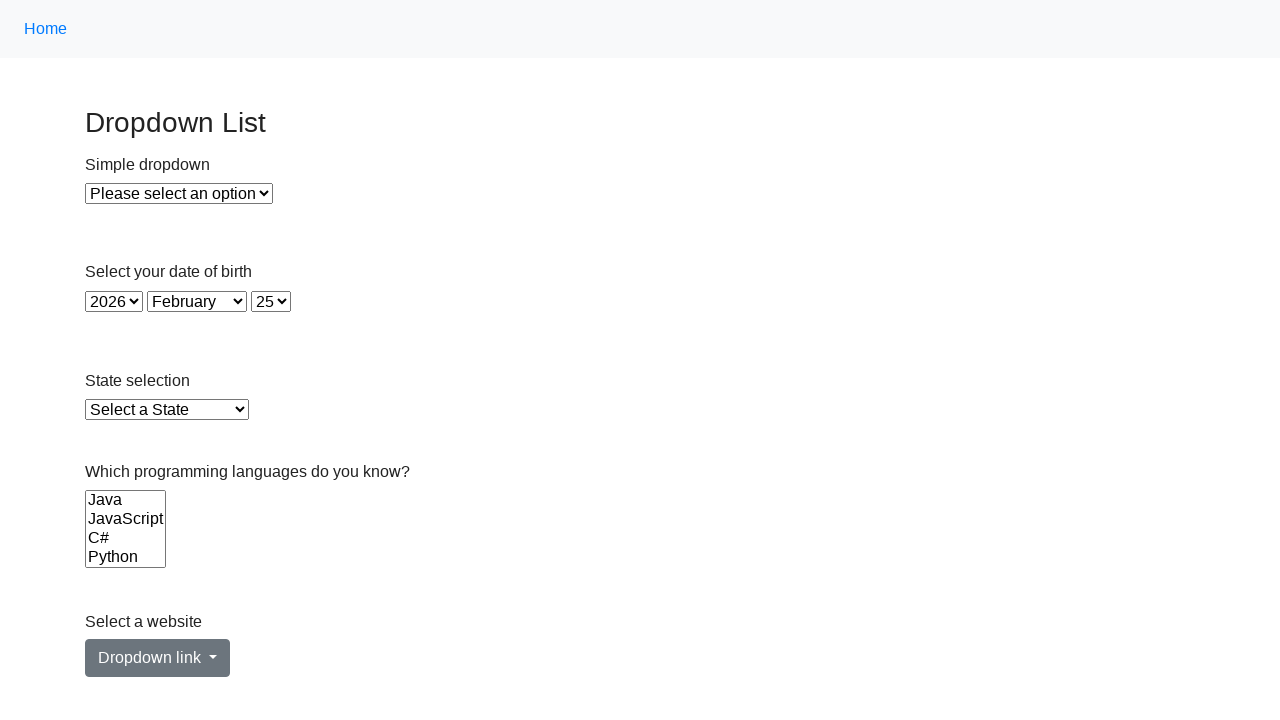

Selected 'Illinois' from state dropdown by visible text on select#state
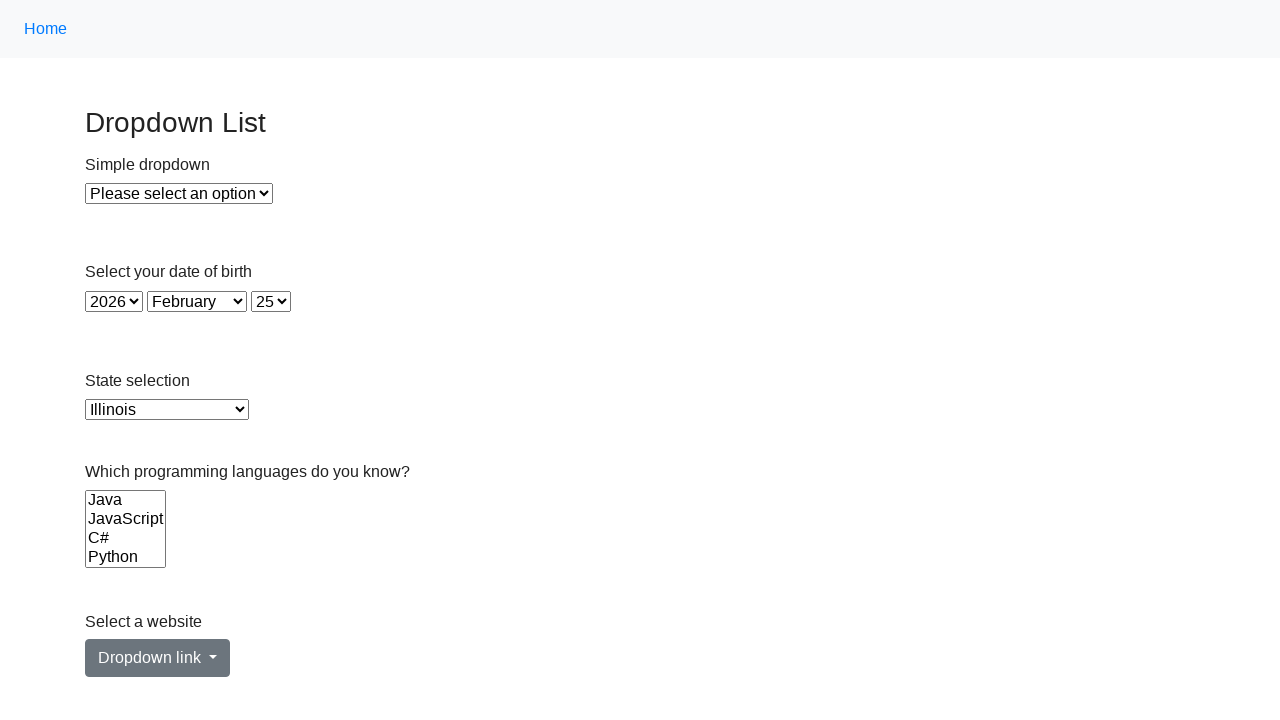

Selected state dropdown option by value 'VA' (Virginia) on select#state
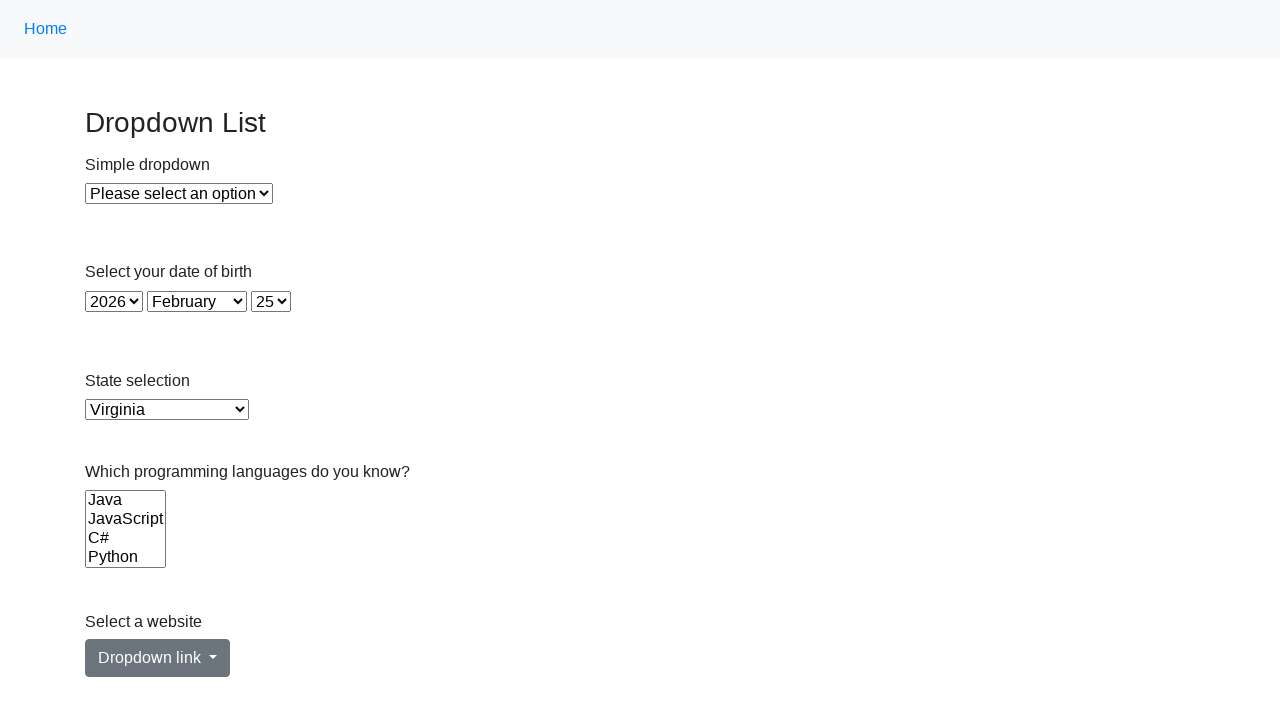

Selected state dropdown option by index 5 (California) on select#state
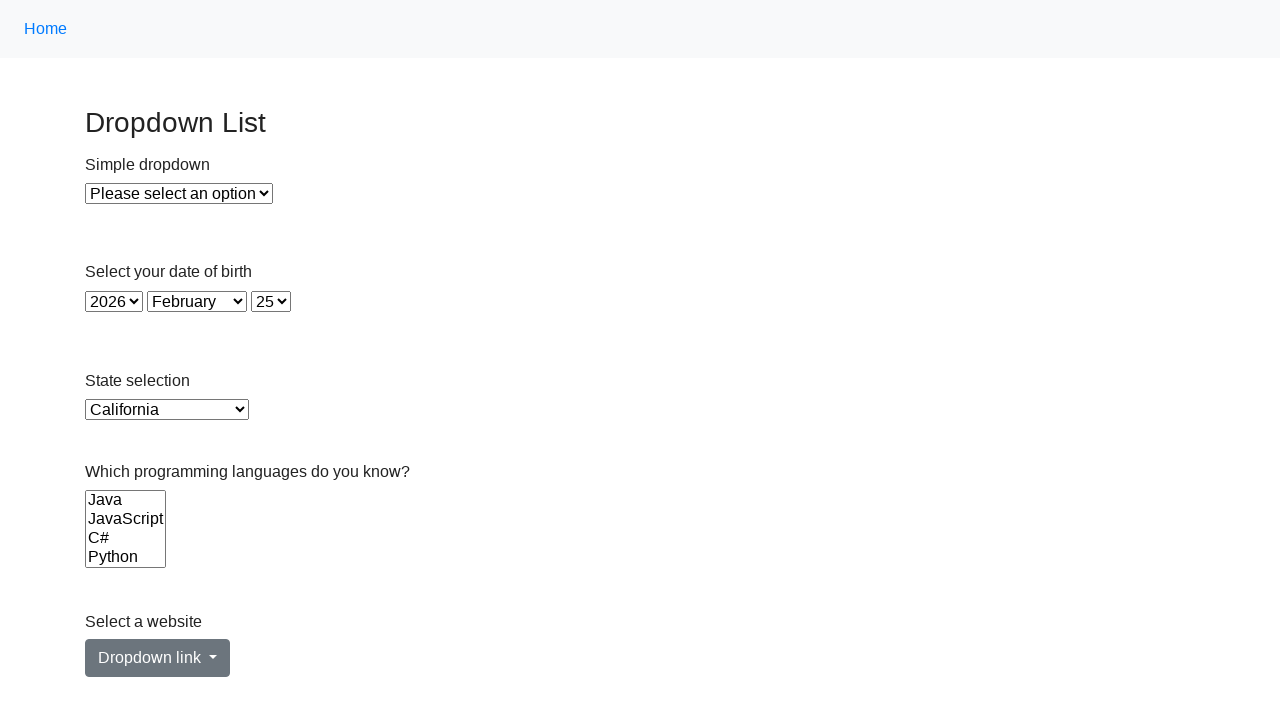

Retrieved selected option text from state dropdown
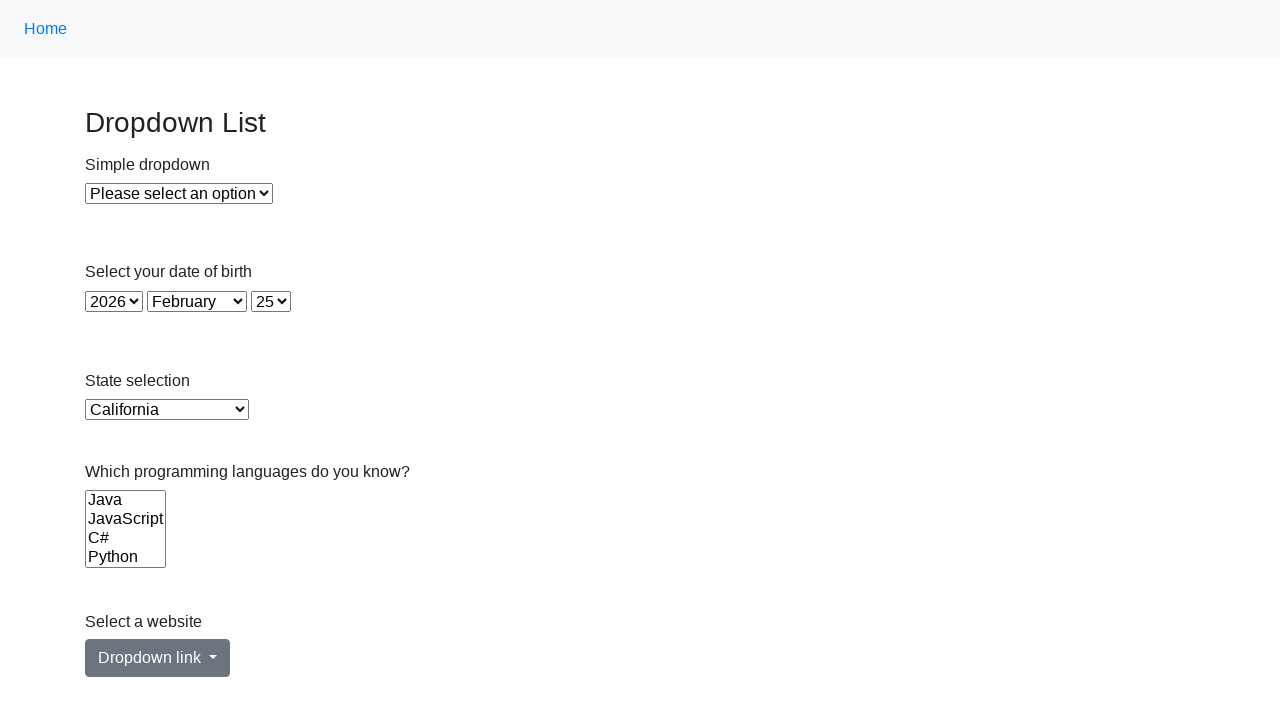

Verified that 'California' is the final selected option
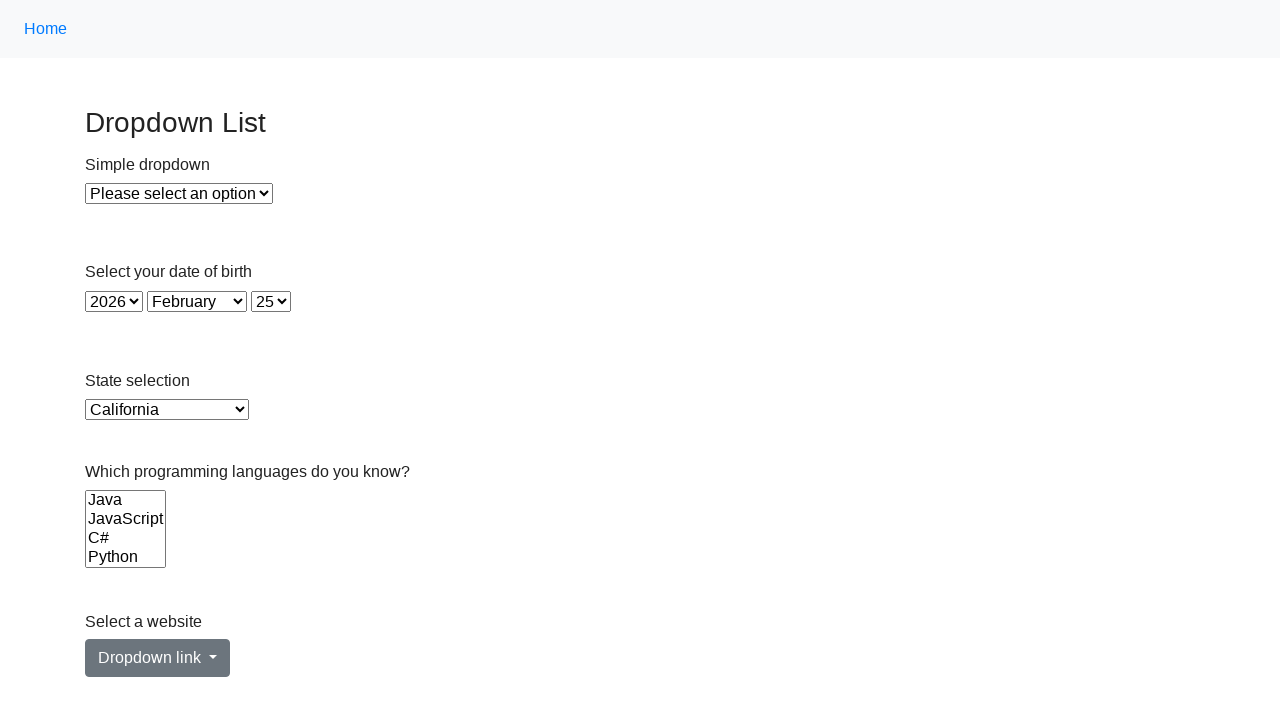

Retrieved all options from state dropdown
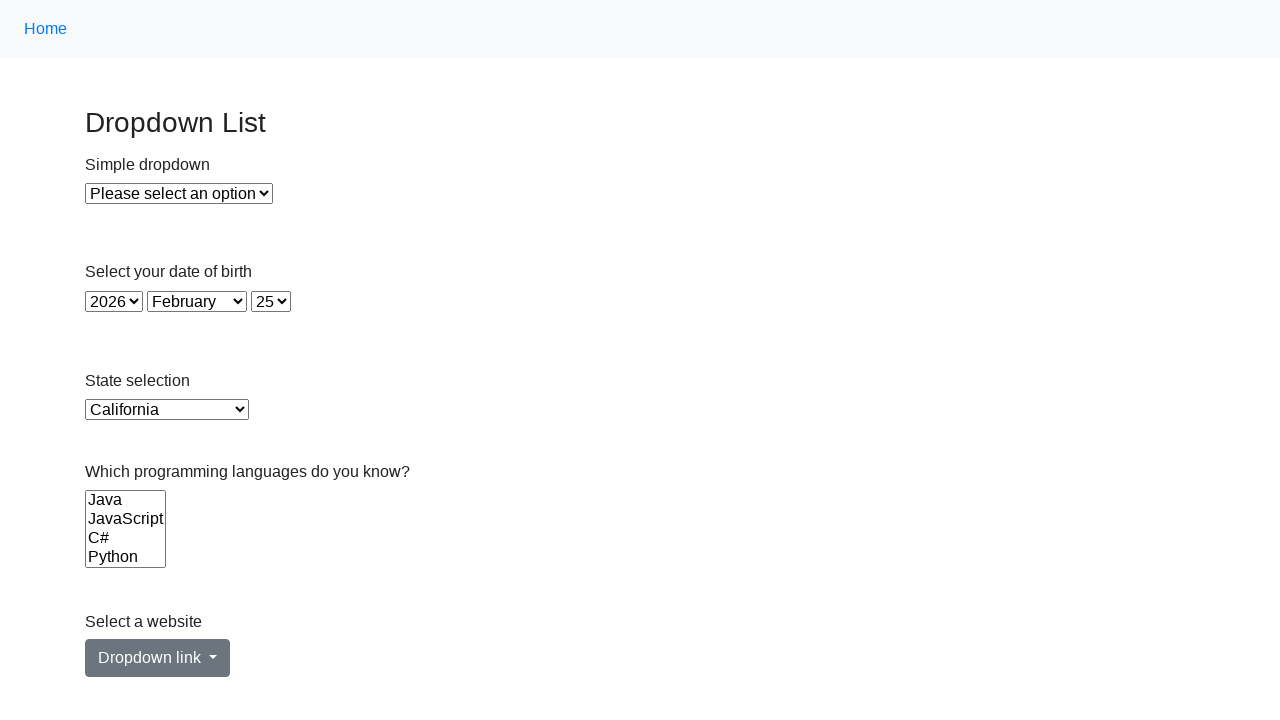

Found California at index 5 in state dropdown
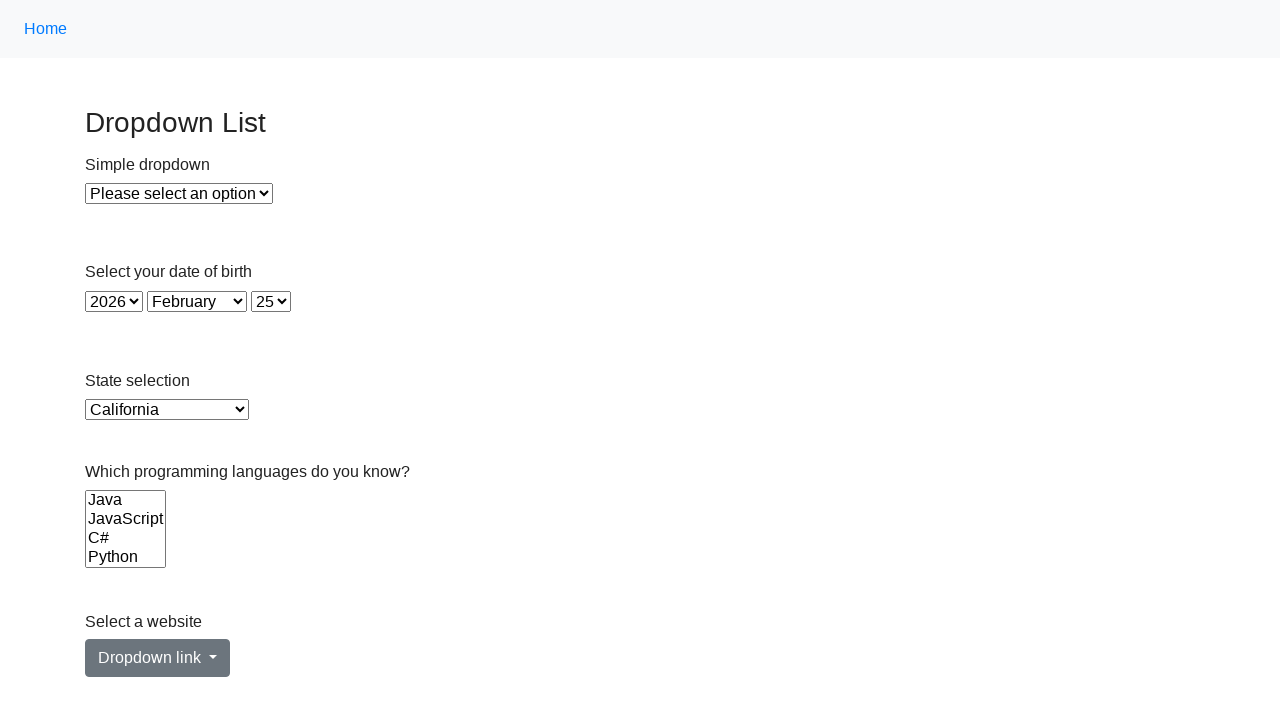

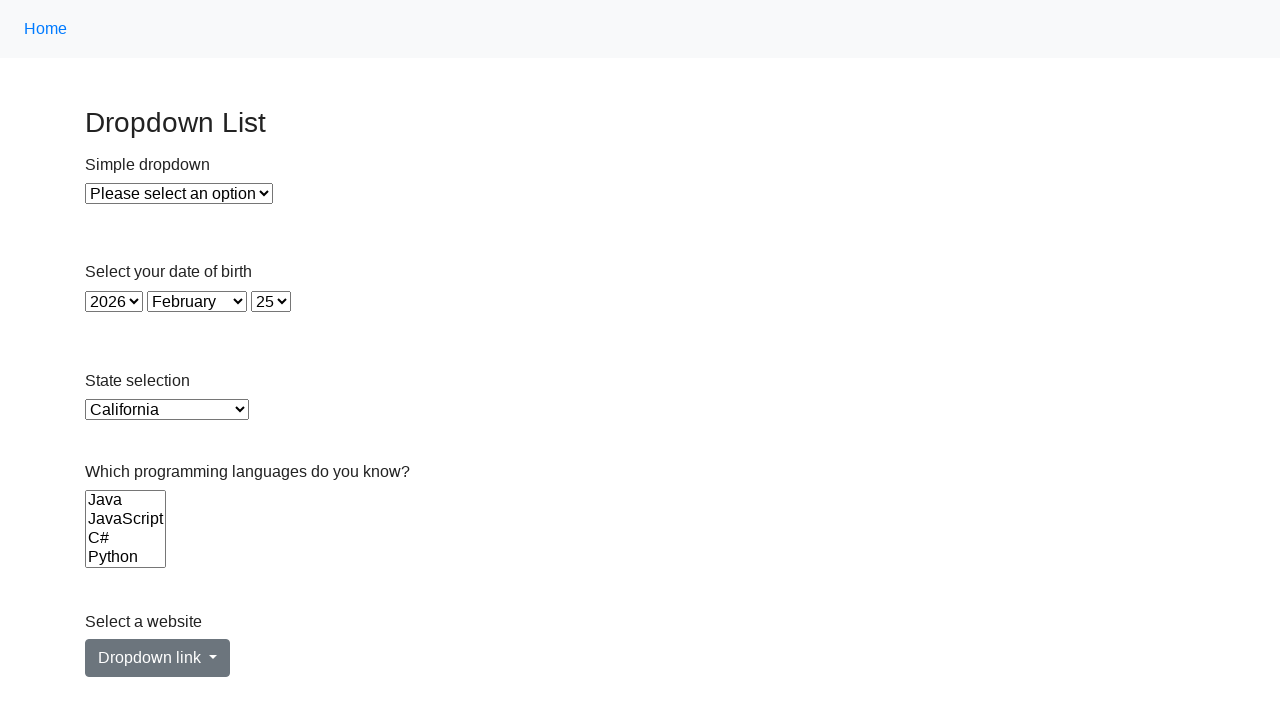